Tests adding a new customer to a banking application by filling out the customer form, submitting it, confirming the alert, and verifying the customer appears in the customer list.

Starting URL: https://www.globalsqa.com/angularJs-protractor/BankingProject/#/manager/addCust

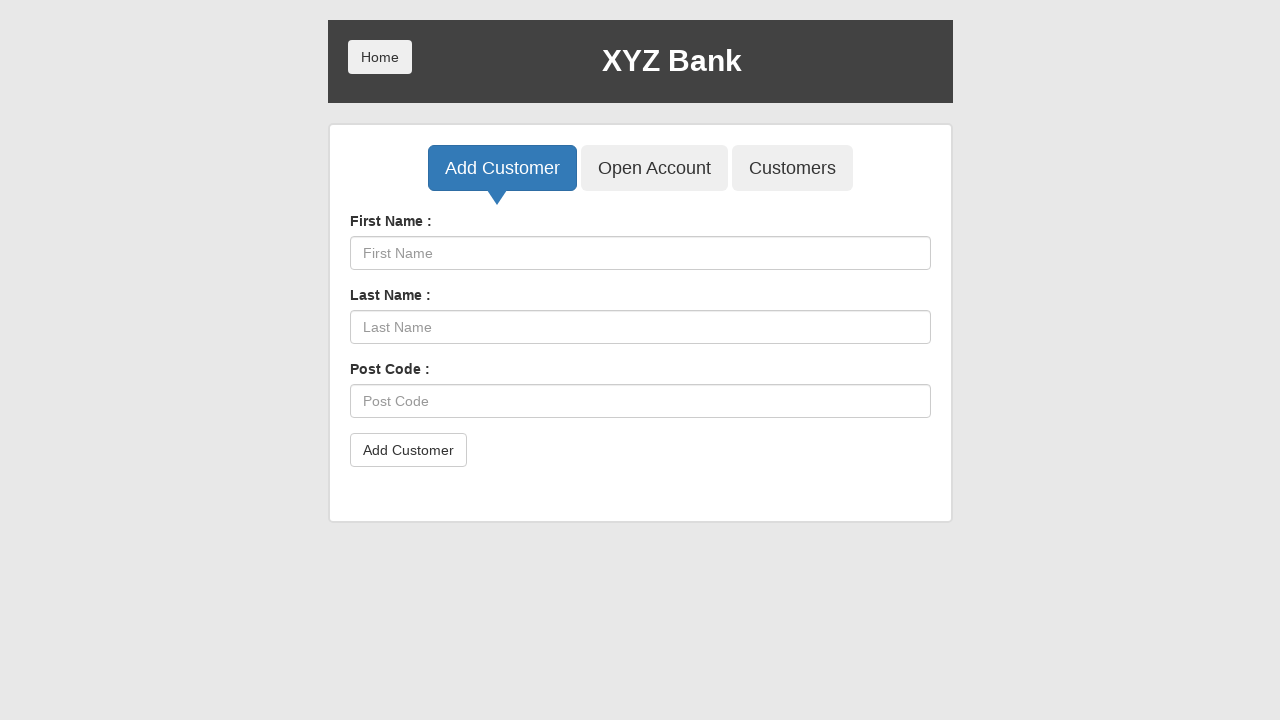

Filled first name field with 'John' on input[ng-model='fName']
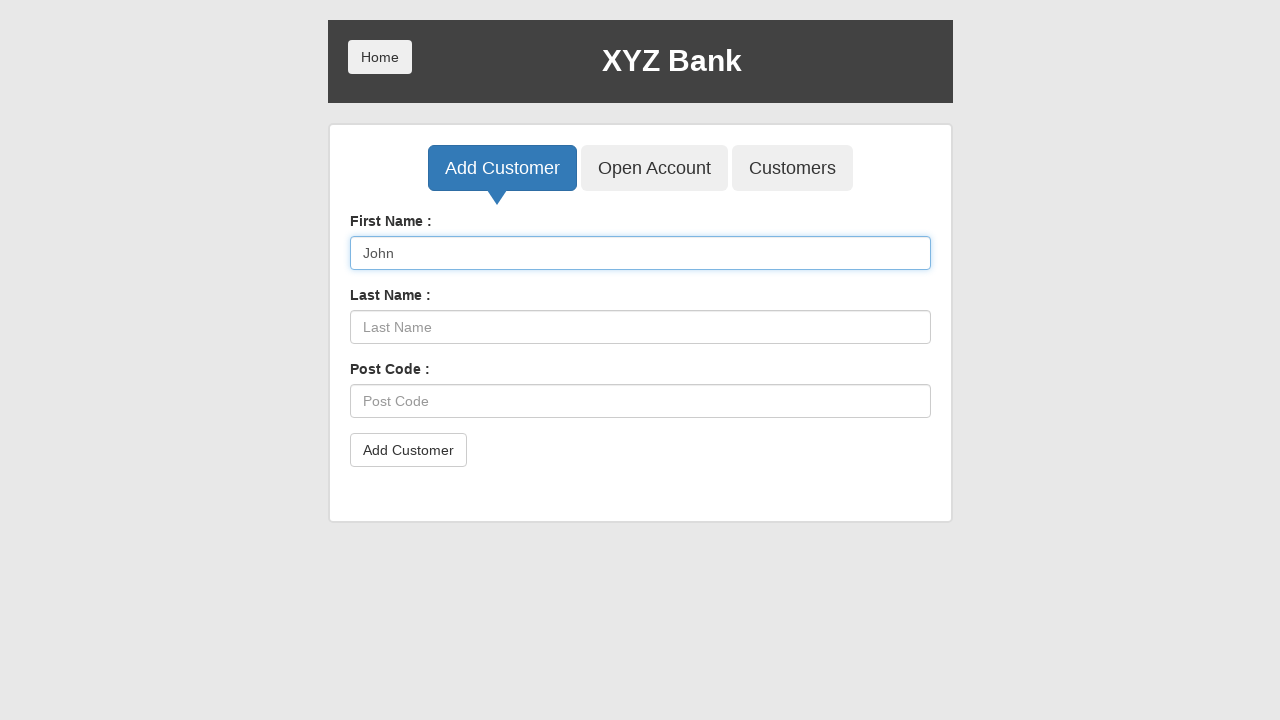

Filled last name field with 'Doe' on input[ng-model='lName']
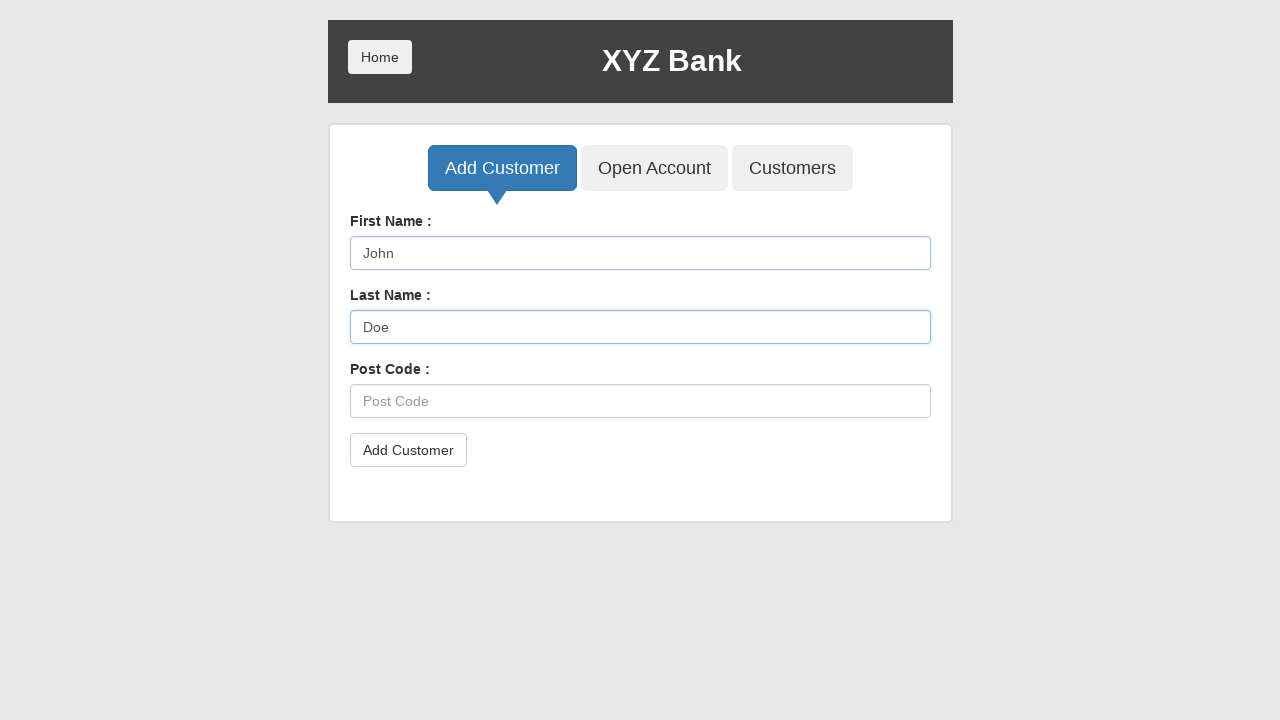

Filled postal code field with '12345' on input[ng-model='postCd']
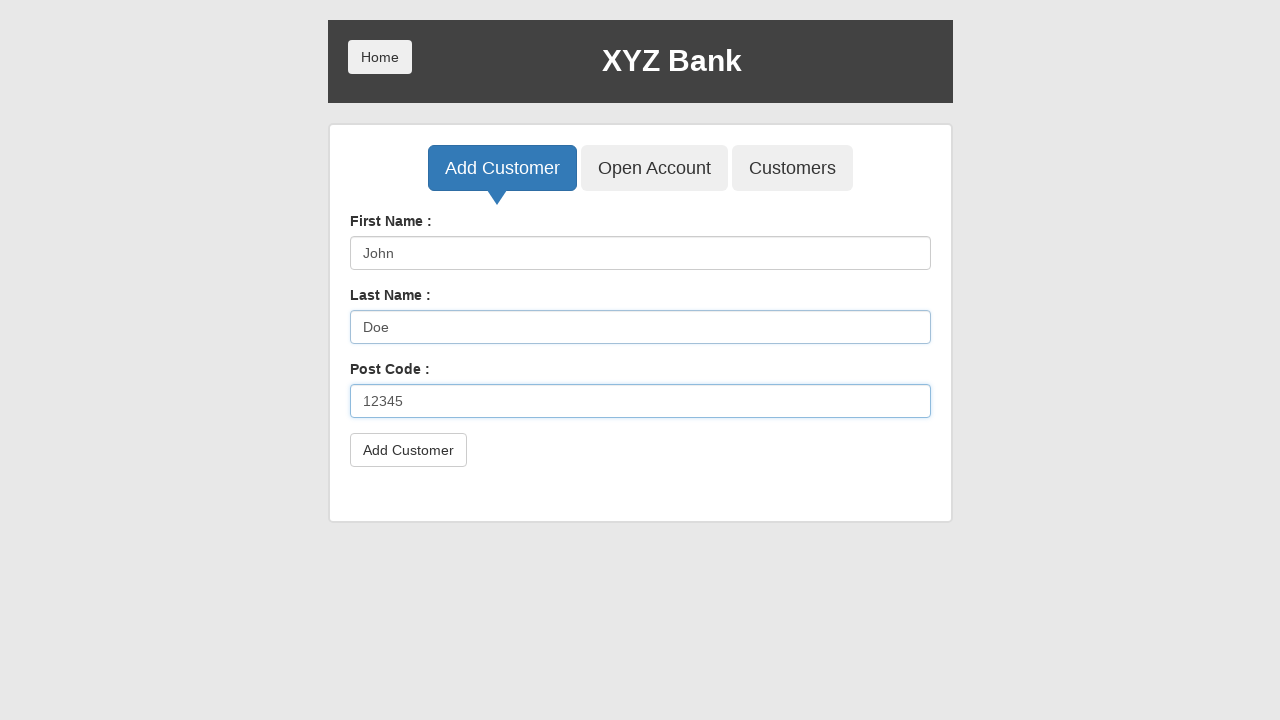

Clicked Add Customer button at (408, 450) on button[type='submit']
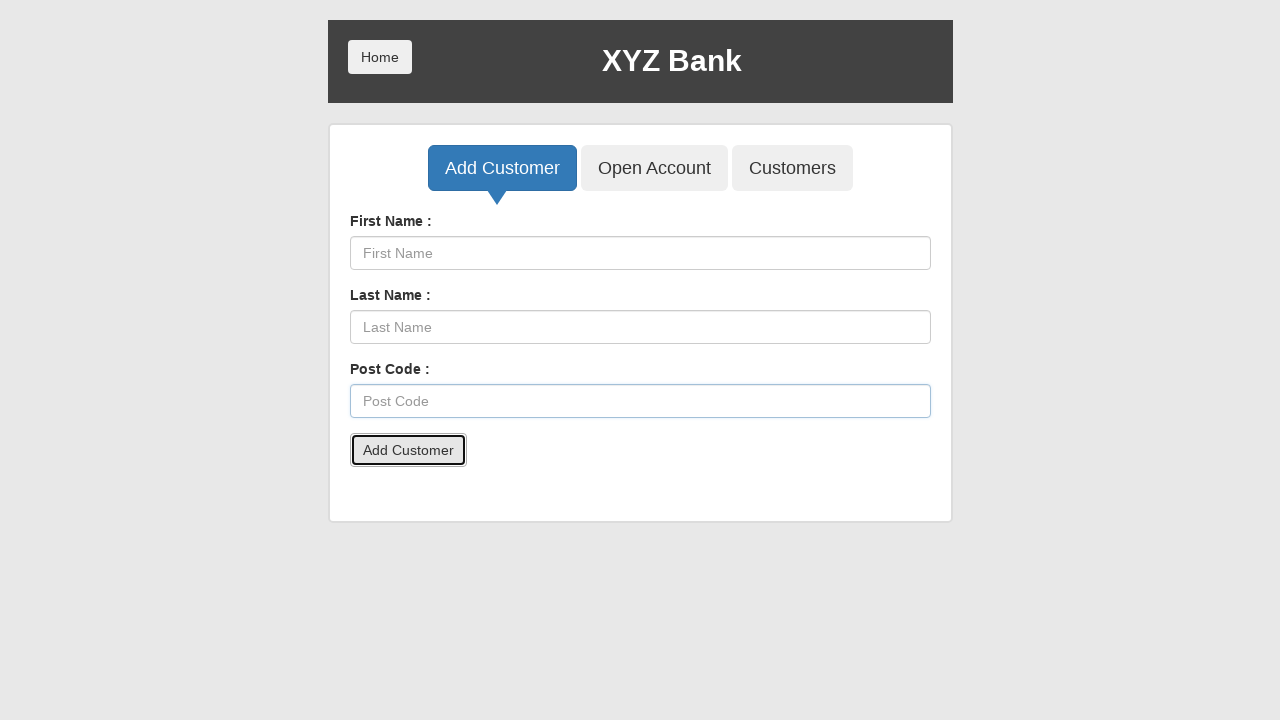

Set up dialog handler to accept confirmation alert
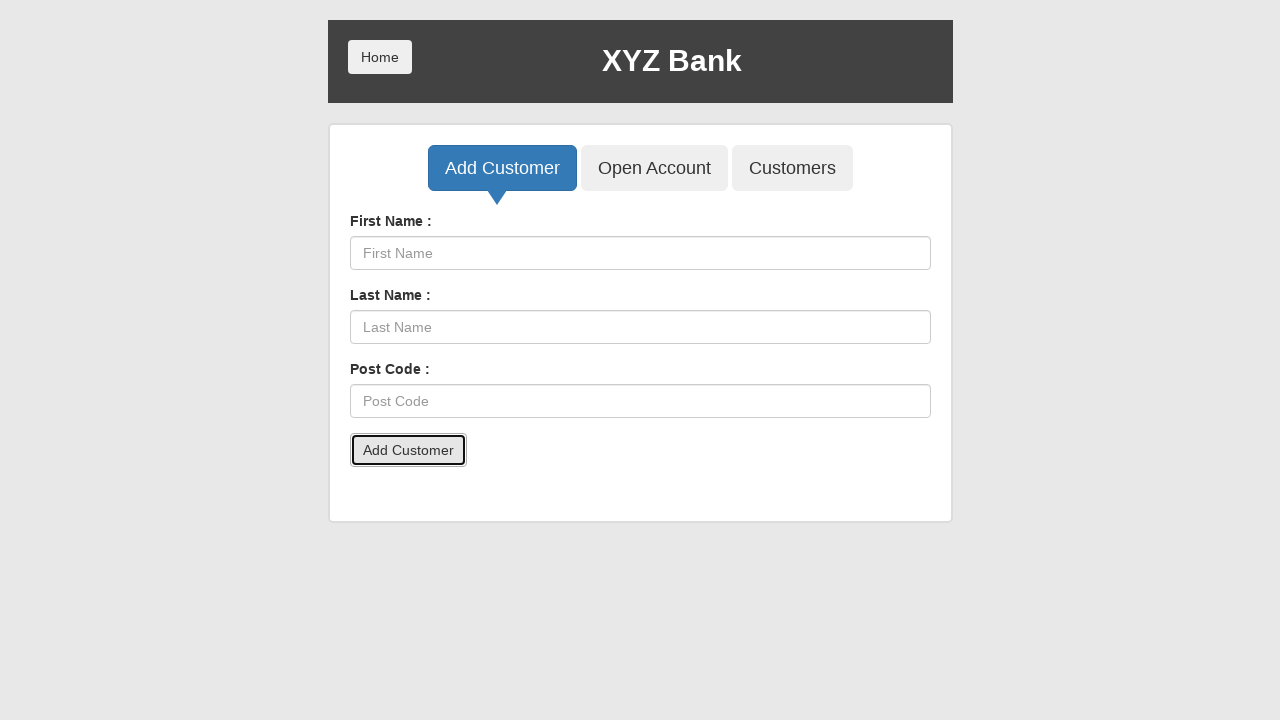

Waited 1 second for alert to appear and be processed
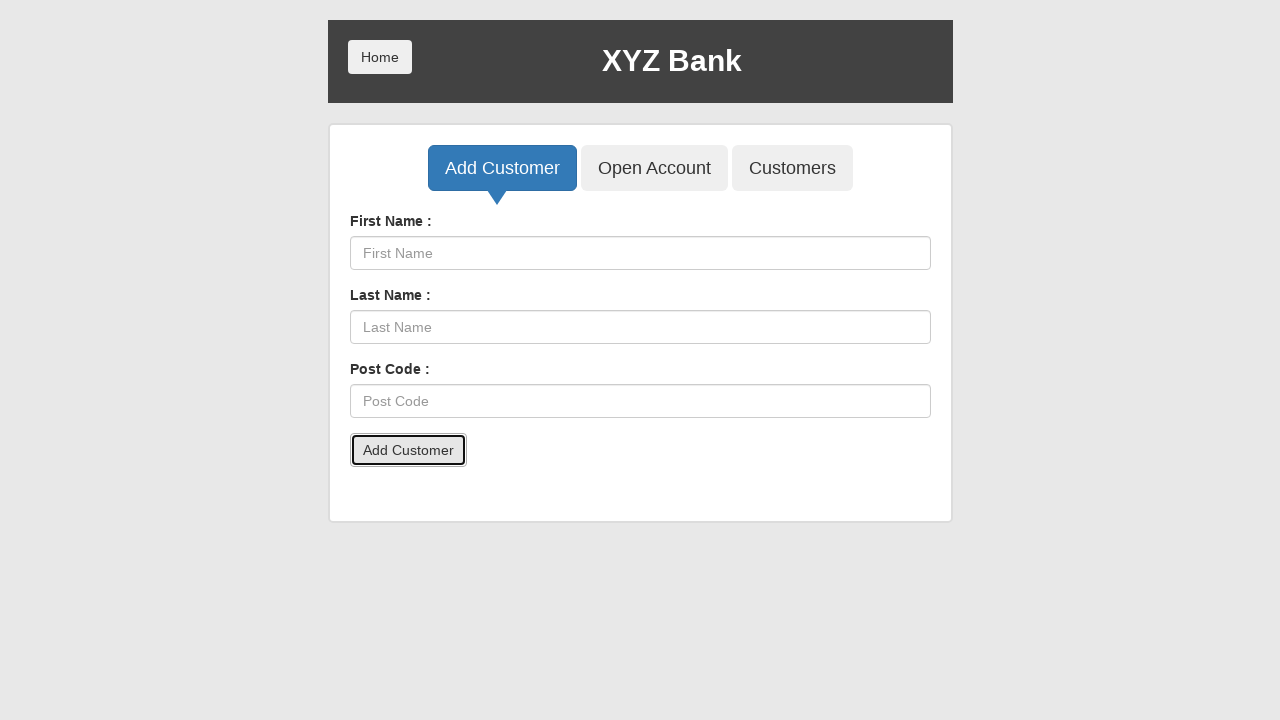

Navigated to manager page to view customers
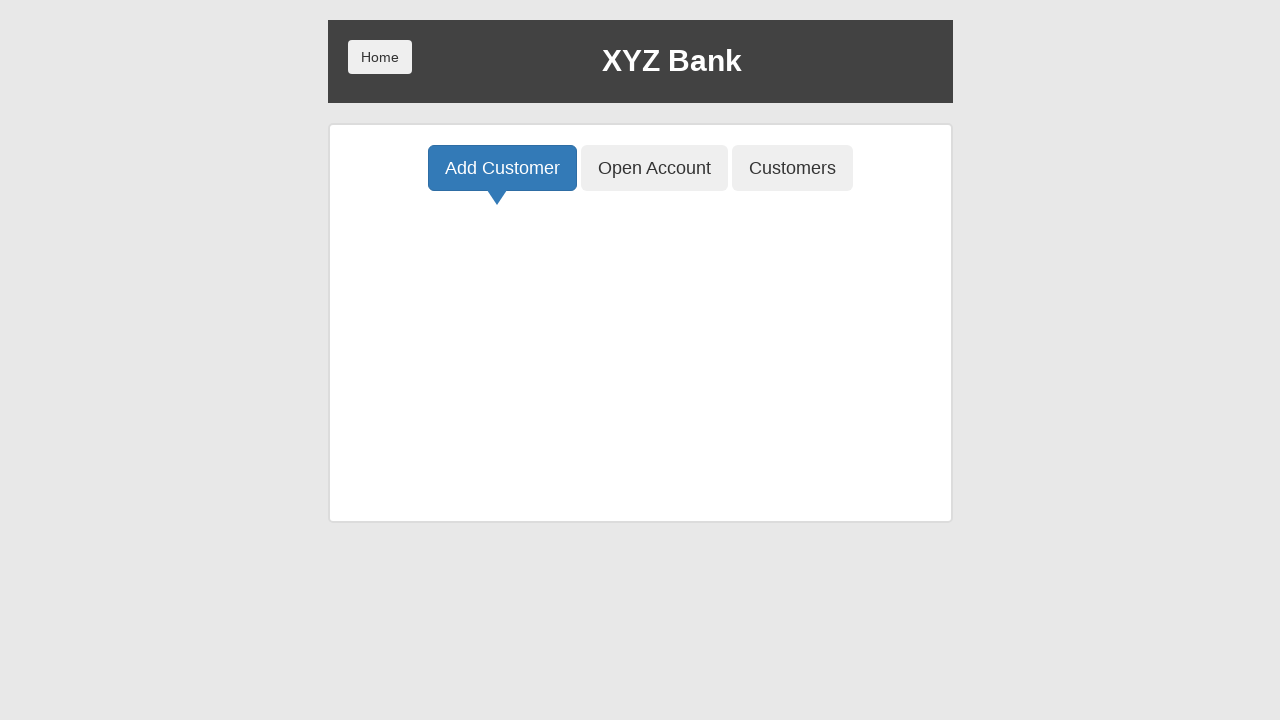

Clicked Customers button to view customer list at (792, 168) on button:has-text('Customers')
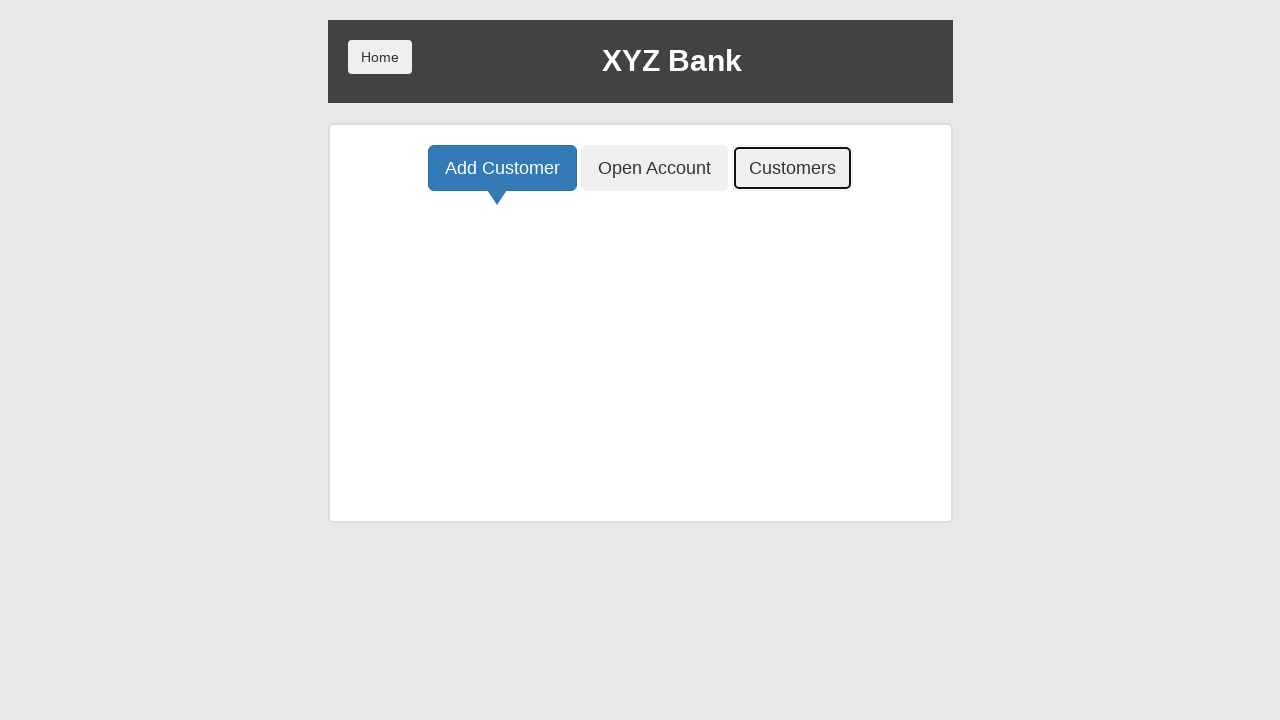

Customer table loaded and became visible
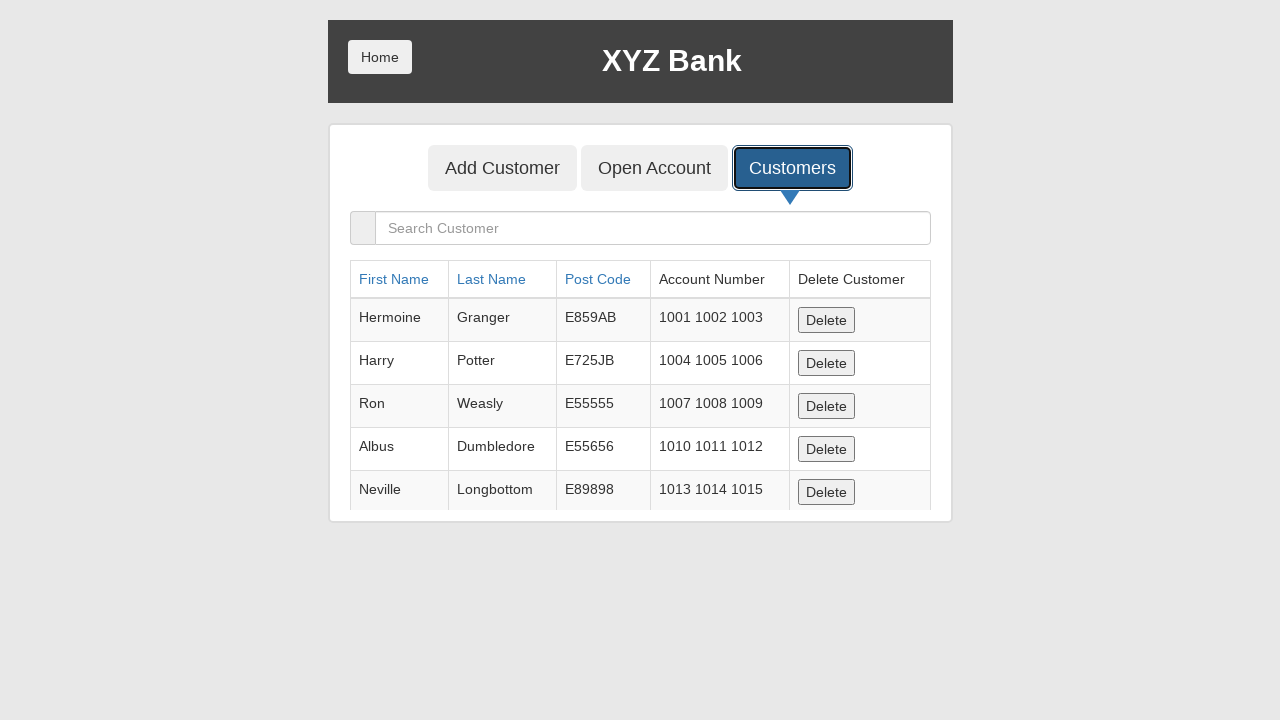

Customer row found in table, confirming customer was successfully added
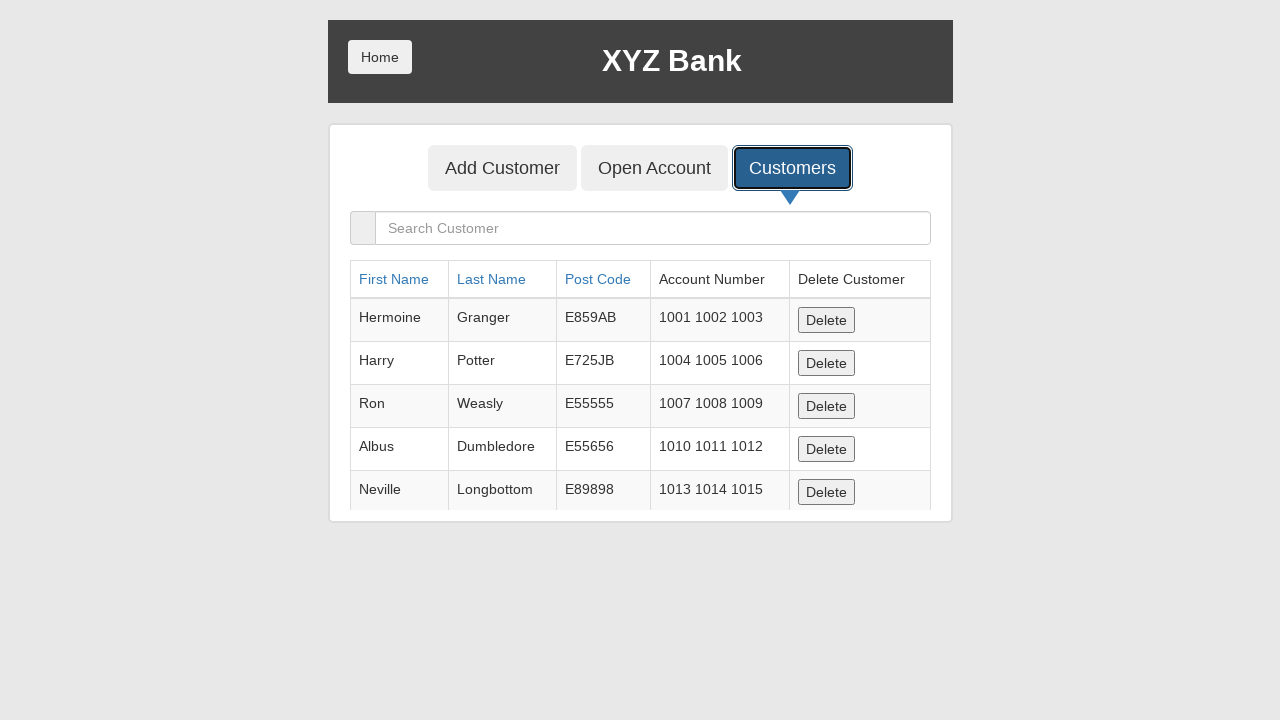

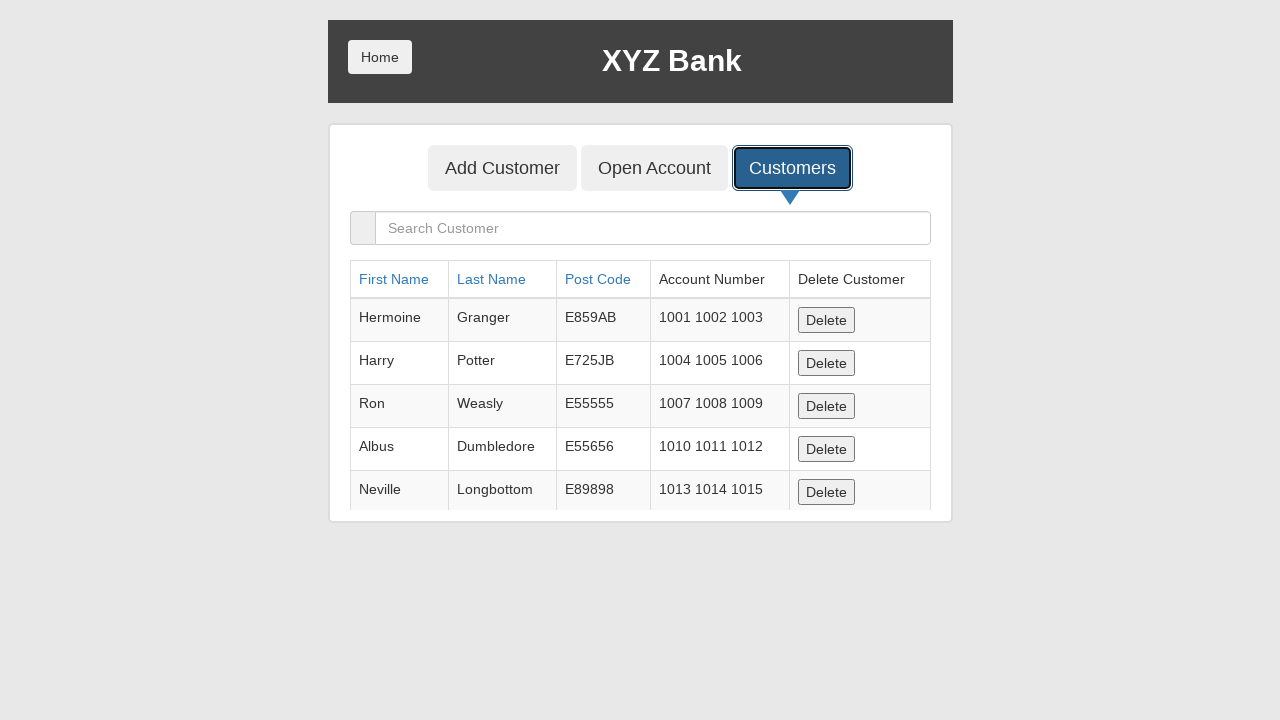